Tests dynamic checkbox visibility by checking initial display state and toggling its visibility

Starting URL: https://training-support.net/webelements/dynamic-controls

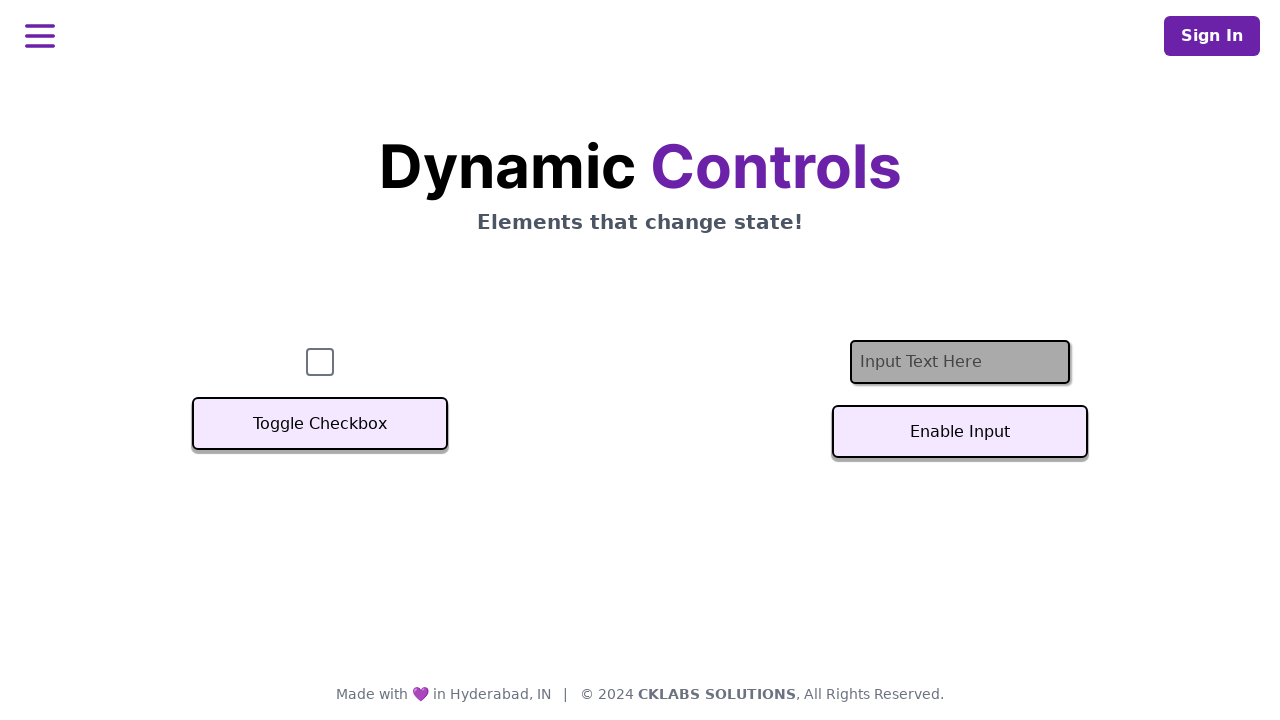

Located checkbox element
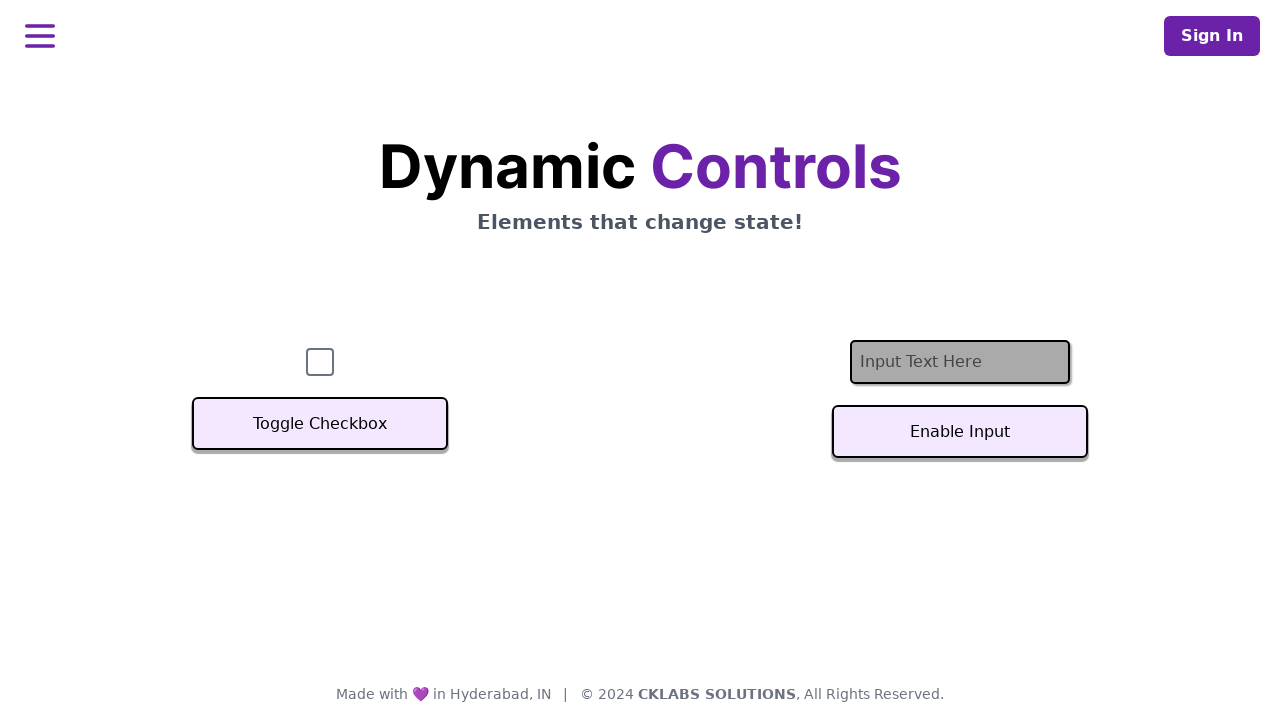

Checkbox is initially visible
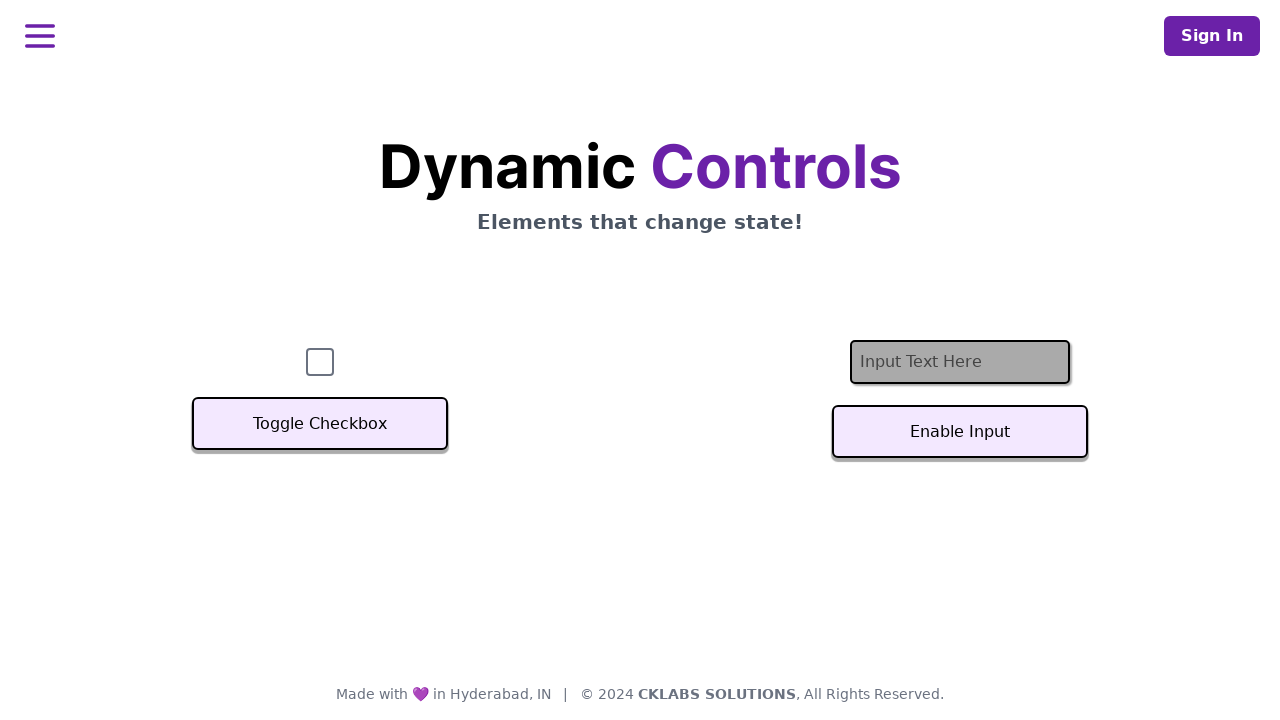

Clicked toggle button to change checkbox visibility at (320, 424) on button:has-text('Toggle Checkbox')
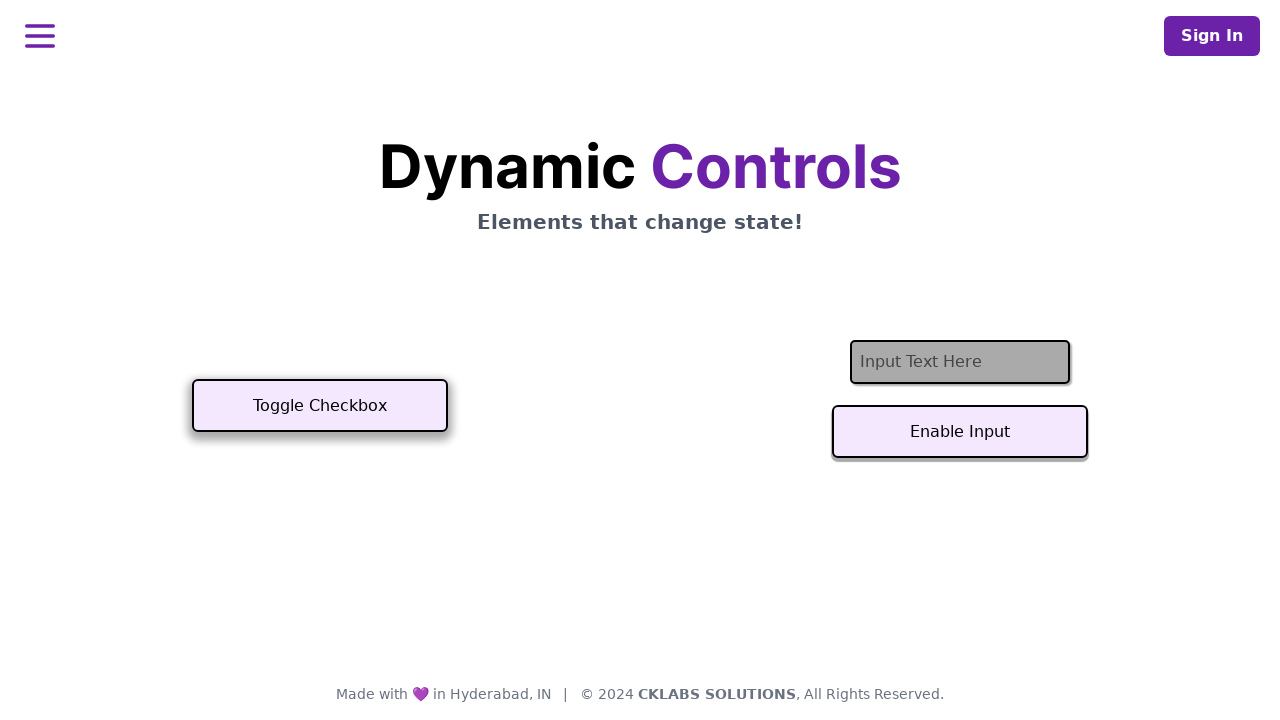

Checkbox visibility after toggle: False
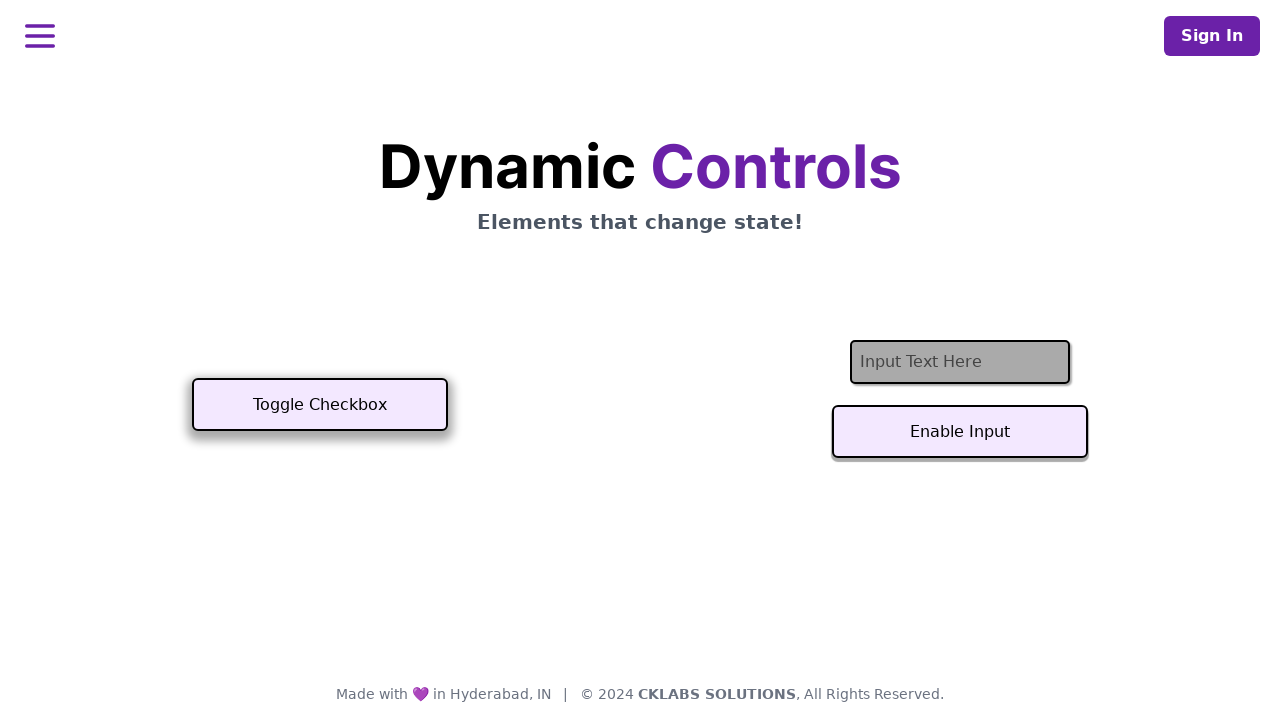

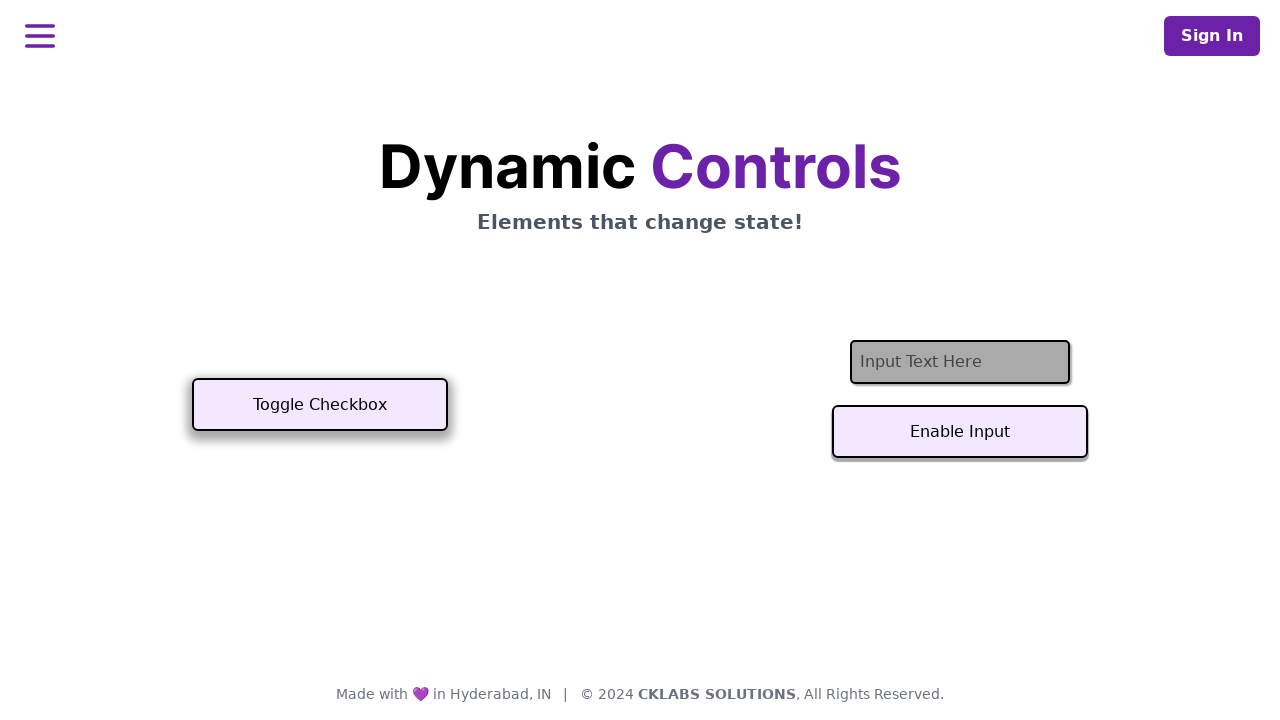